Tests opening message window popups and verifying that only 2 windows can be opened at once

Starting URL: https://demoqa.com/browser-windows

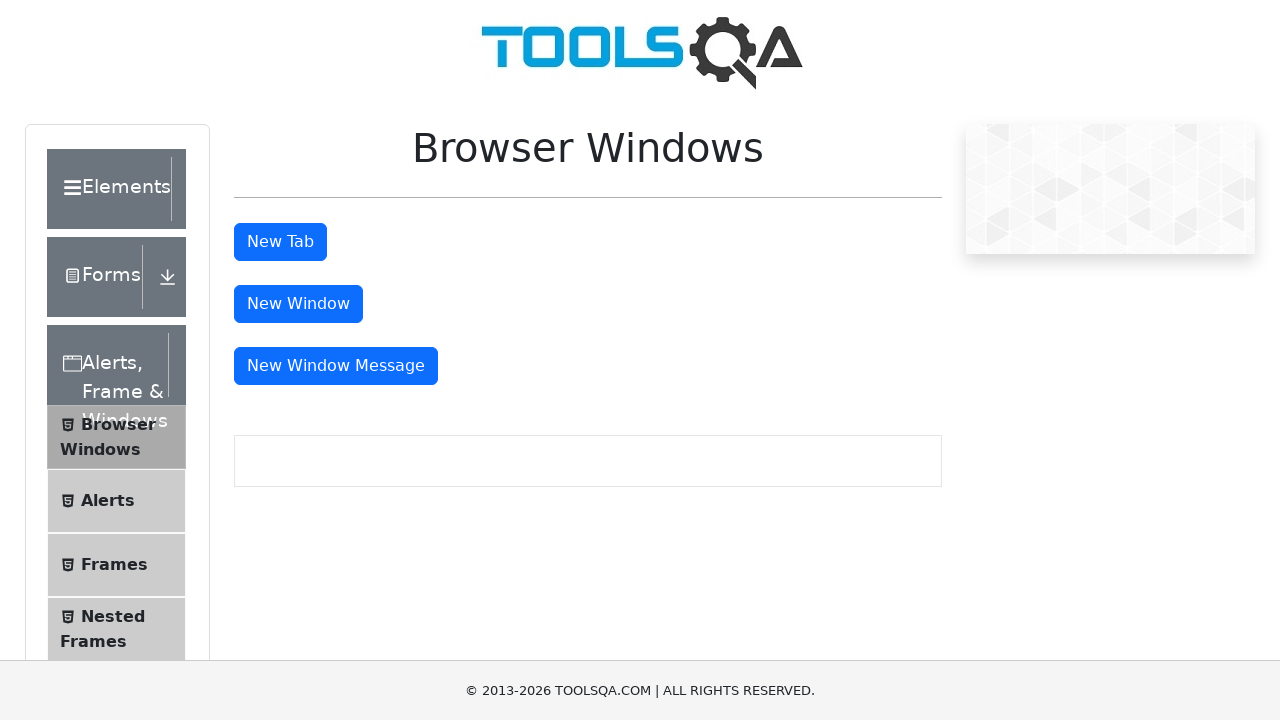

Clicked message window button (first click) at (336, 366) on #messageWindowButton
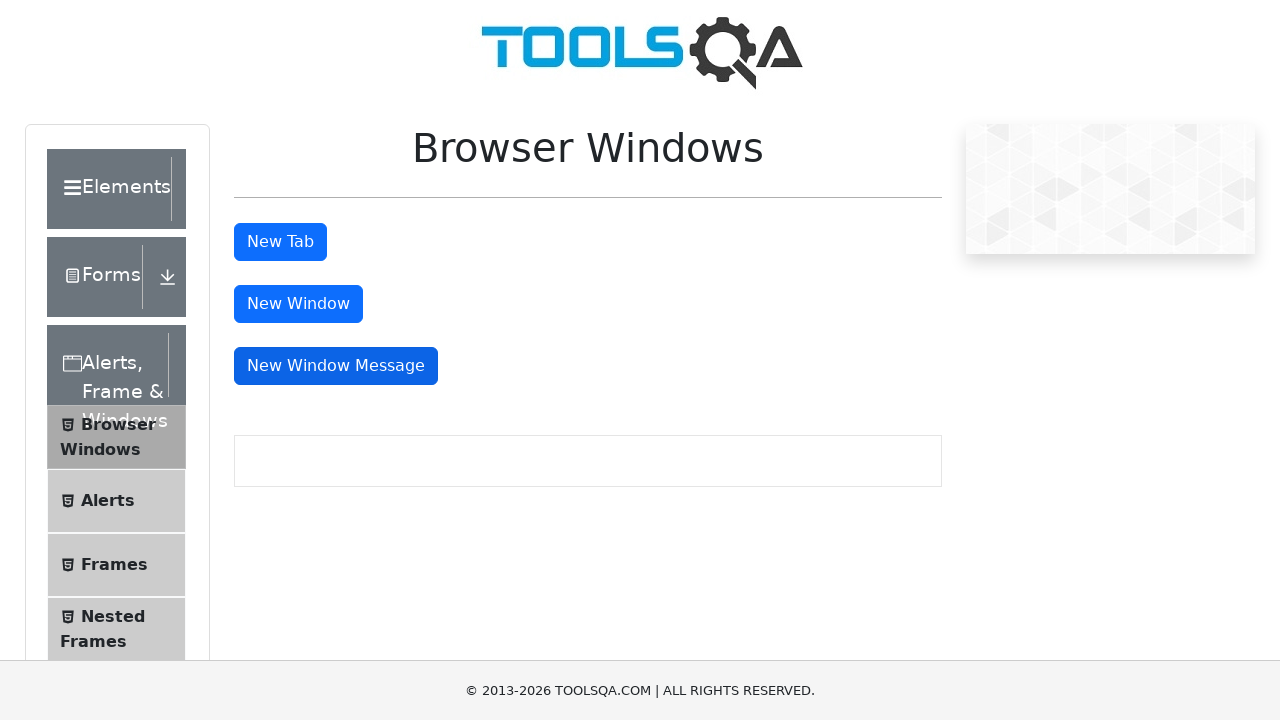

Clicked message window button (second click) at (336, 366) on #messageWindowButton
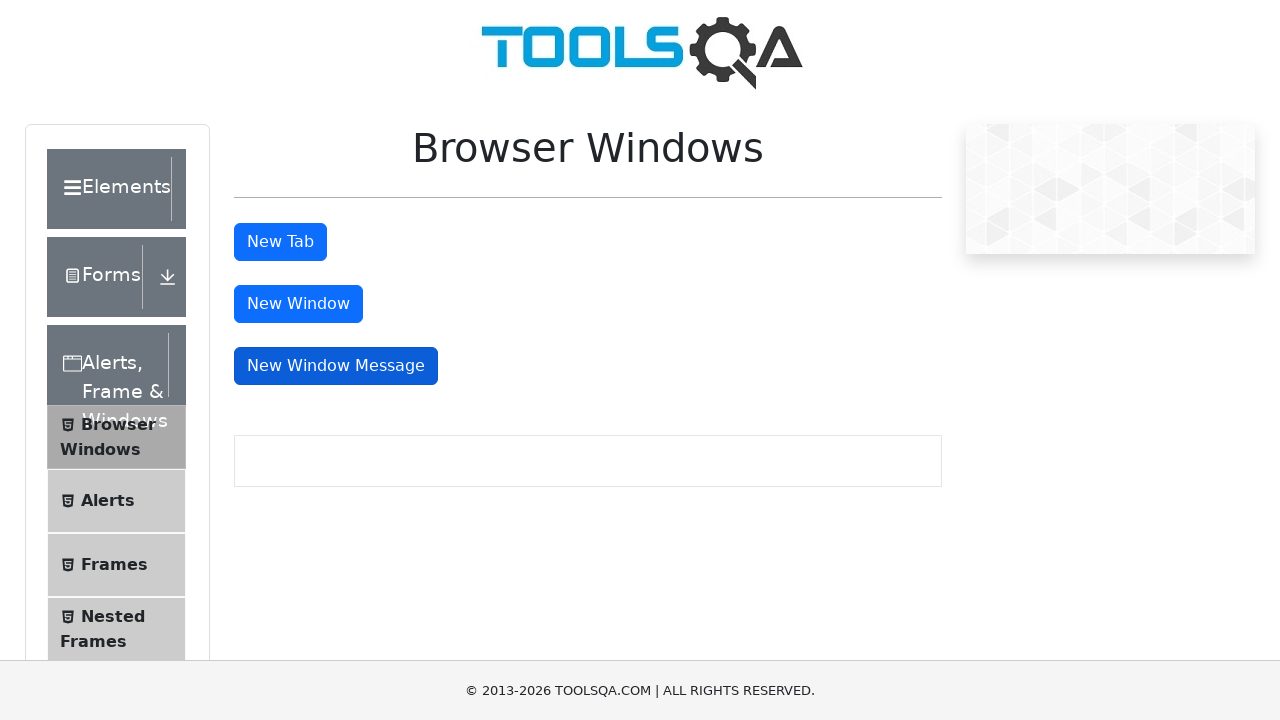

Retrieved page contexts - total pages: 2
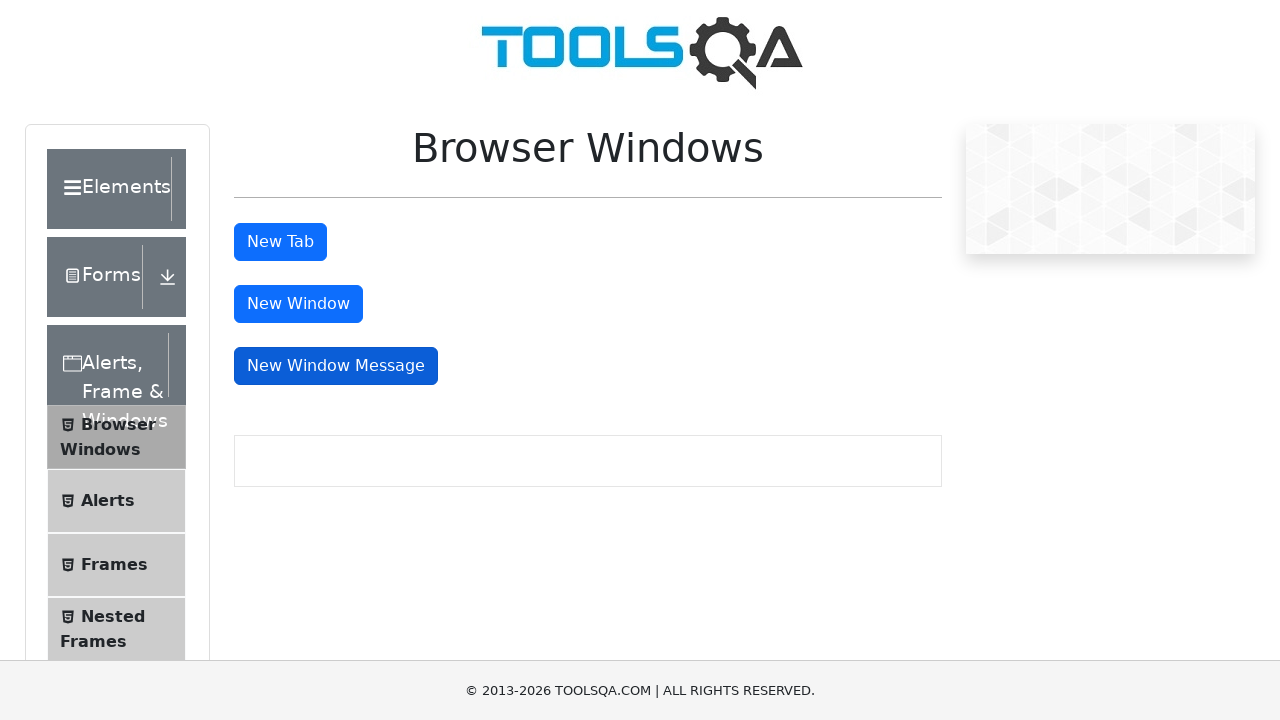

Switched to second message window and waited for it to load
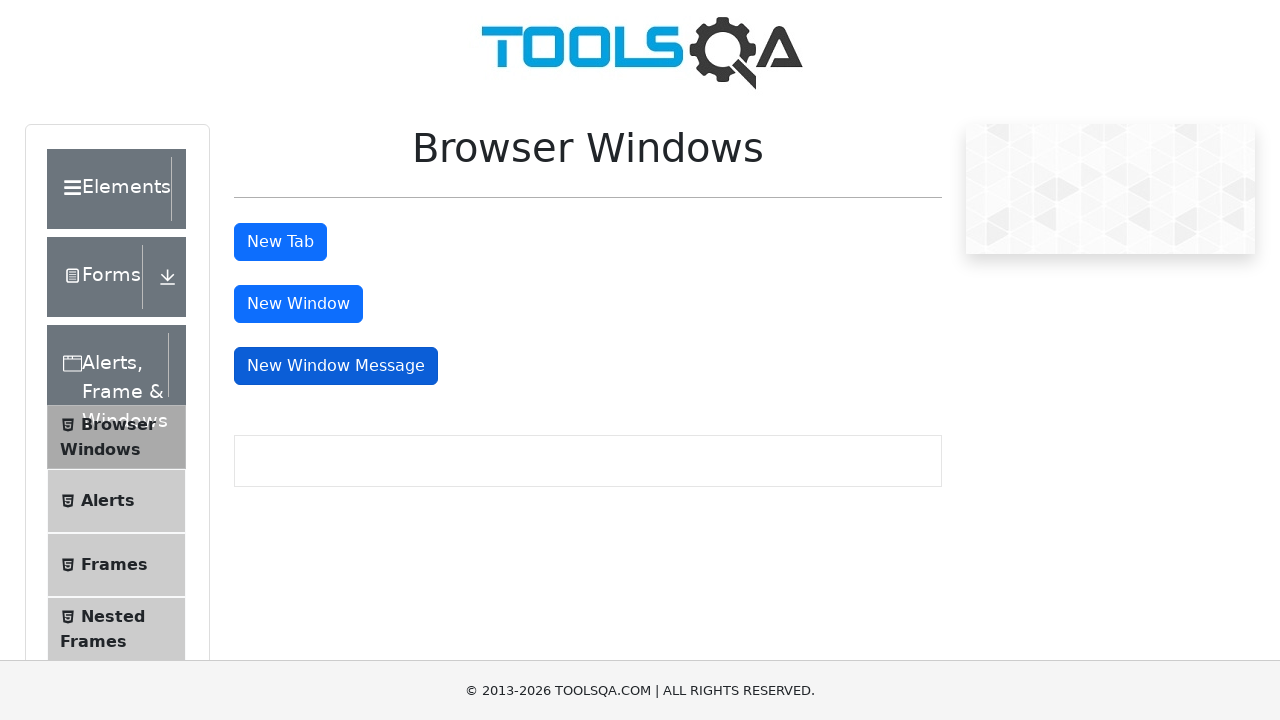

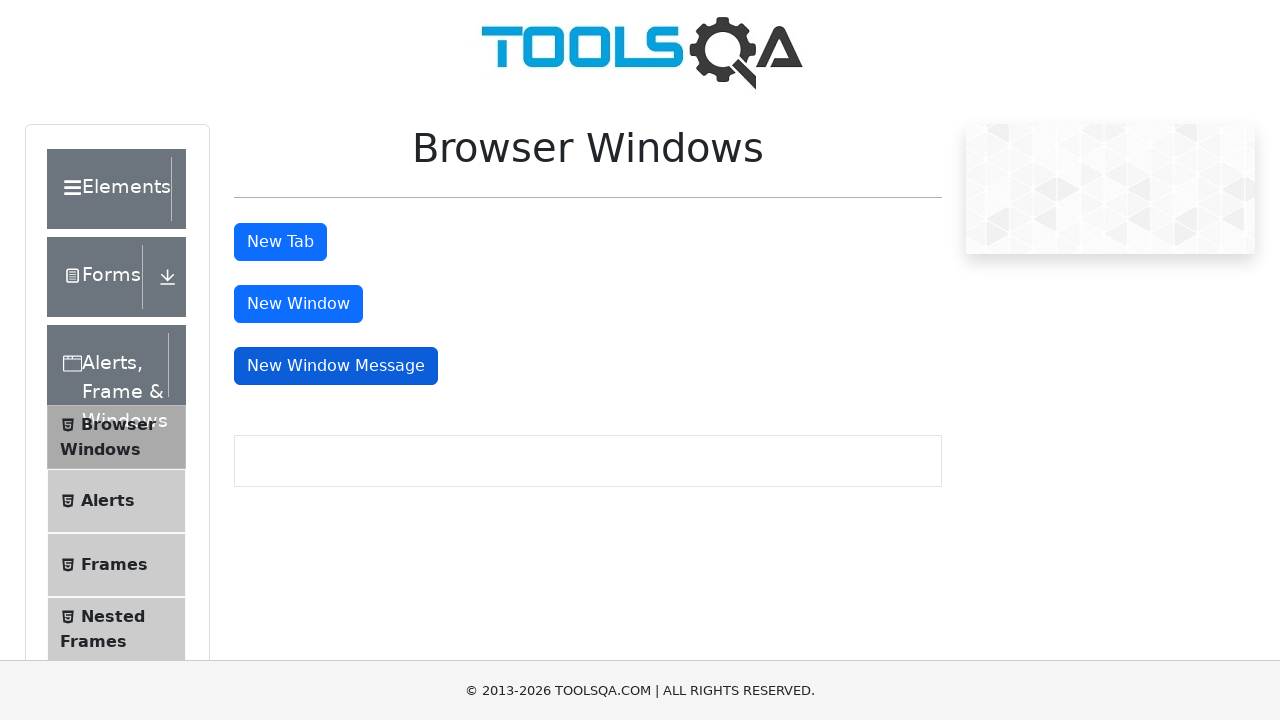